Tests form submission without email field, only name and phone filled

Starting URL: https://lm.skillbox.ru/qa_tester/module02/homework1/

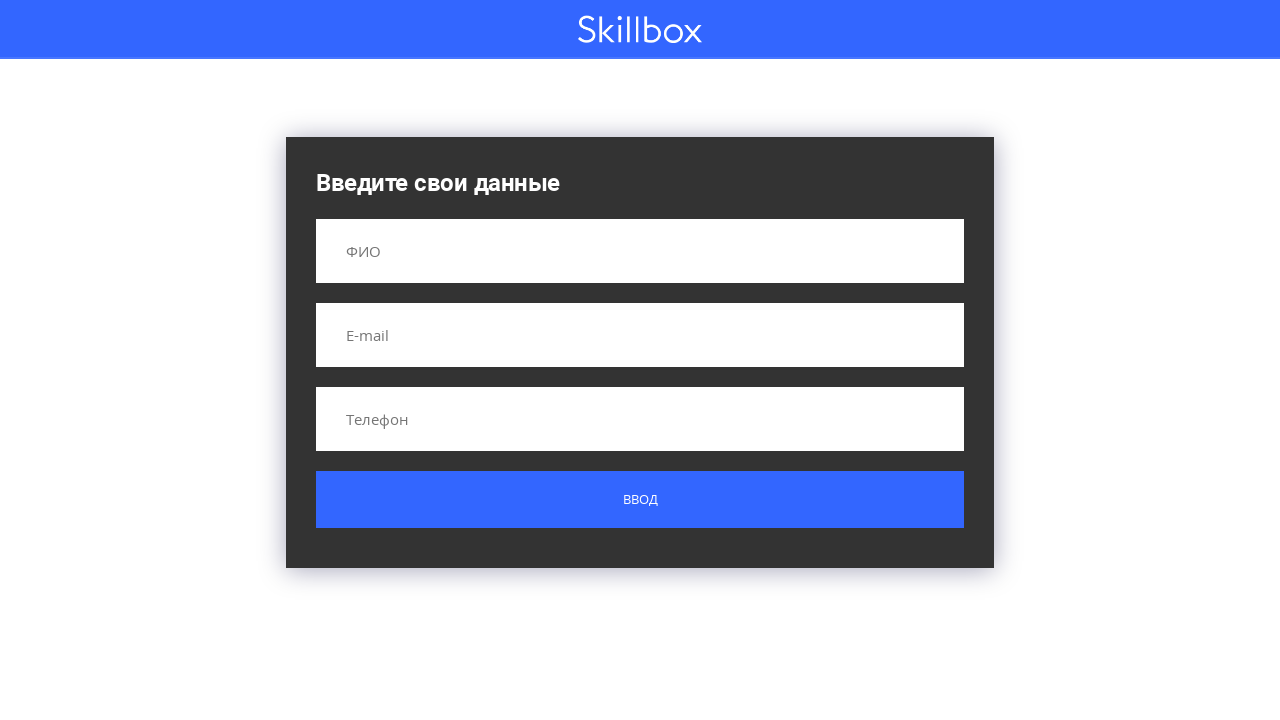

Filled name field with 'Сергей Владимирович Иванов' on input[name='name']
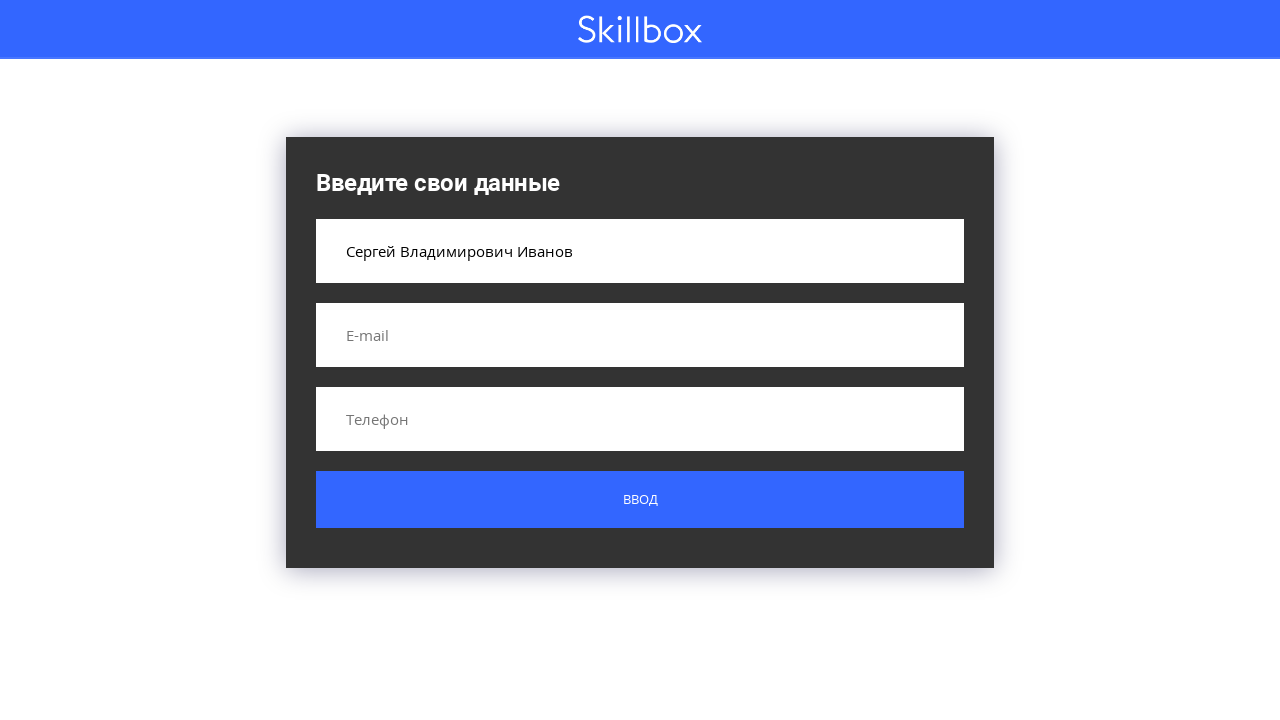

Filled phone field with '+79306248762' on input[name='phone']
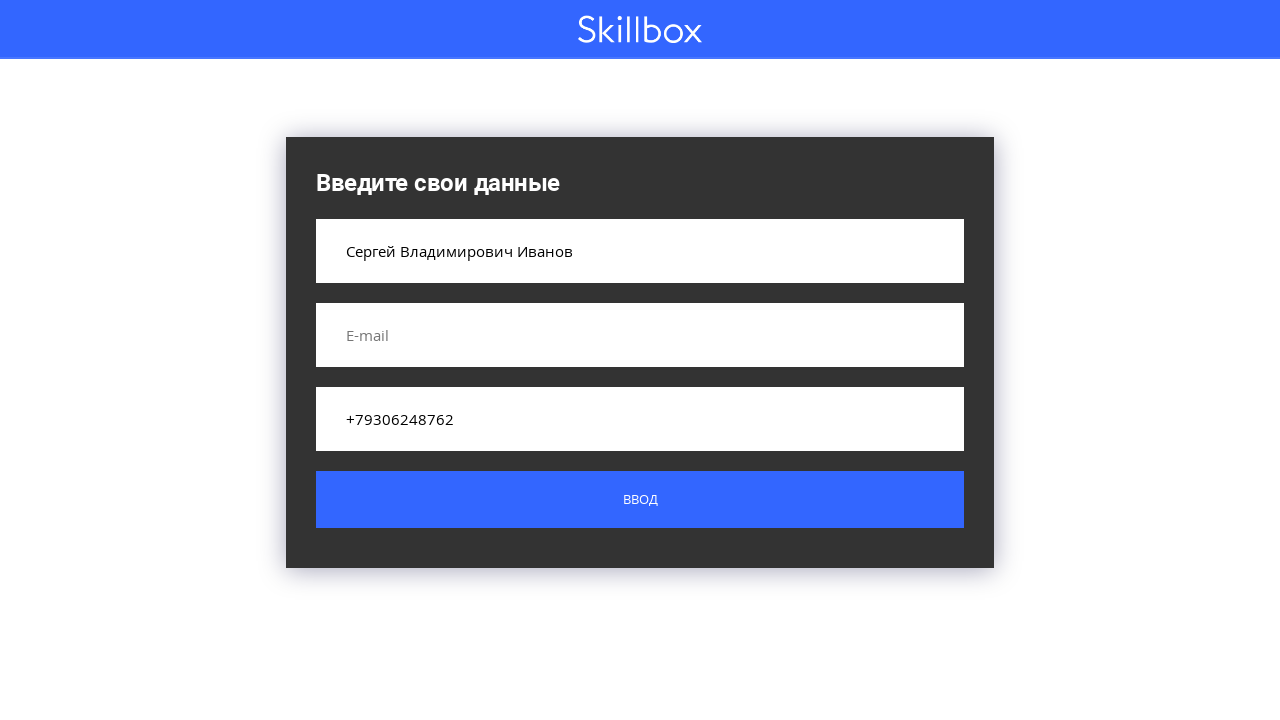

Clicked submit button to submit form without email at (640, 500) on .button
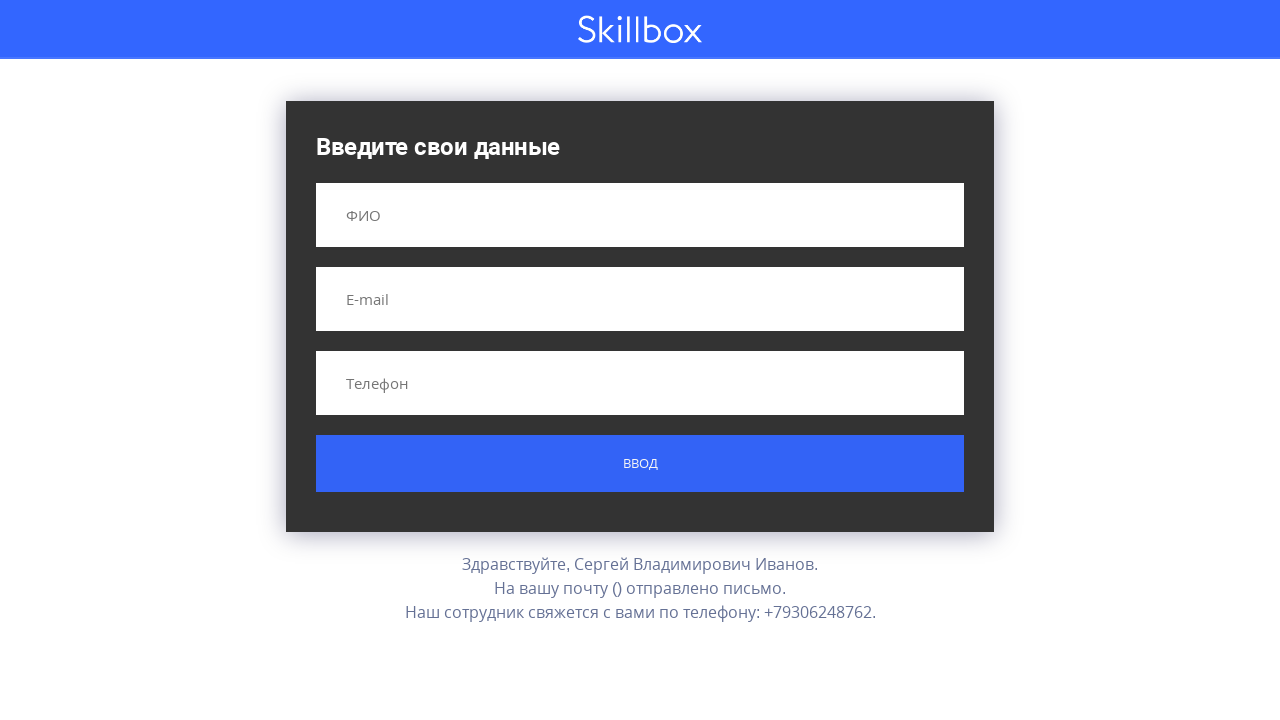

Result message appeared on screen
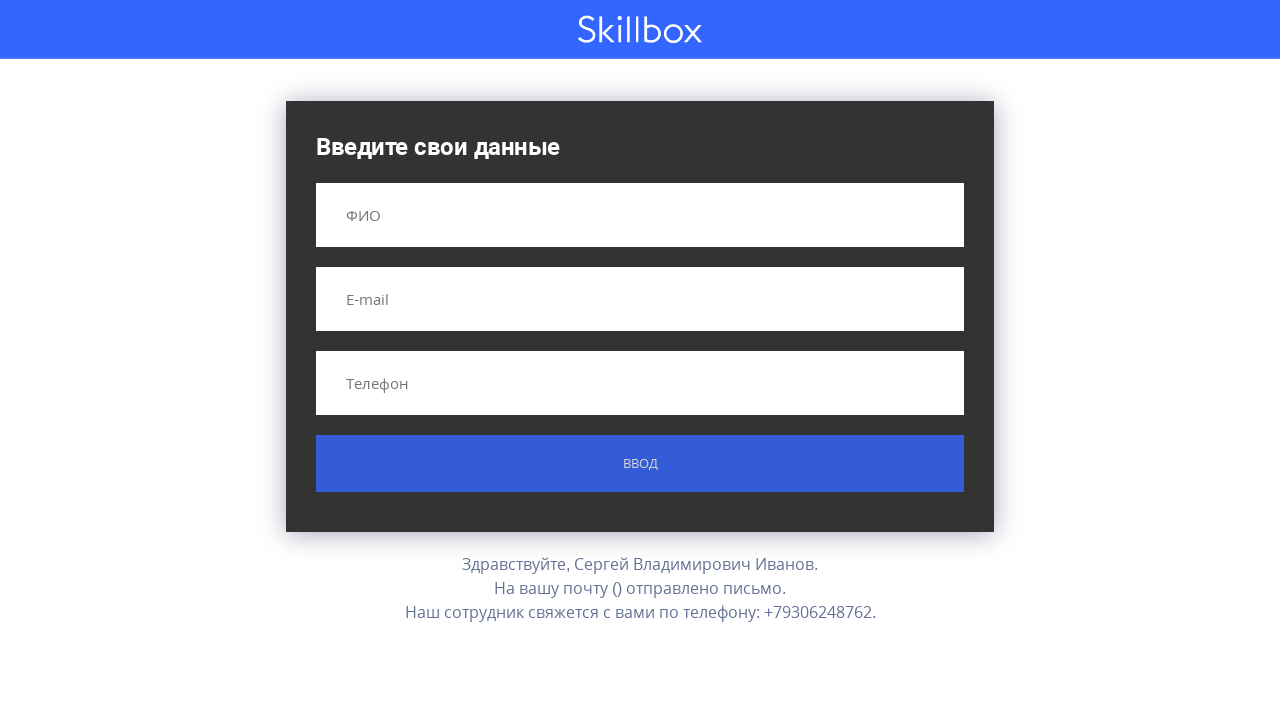

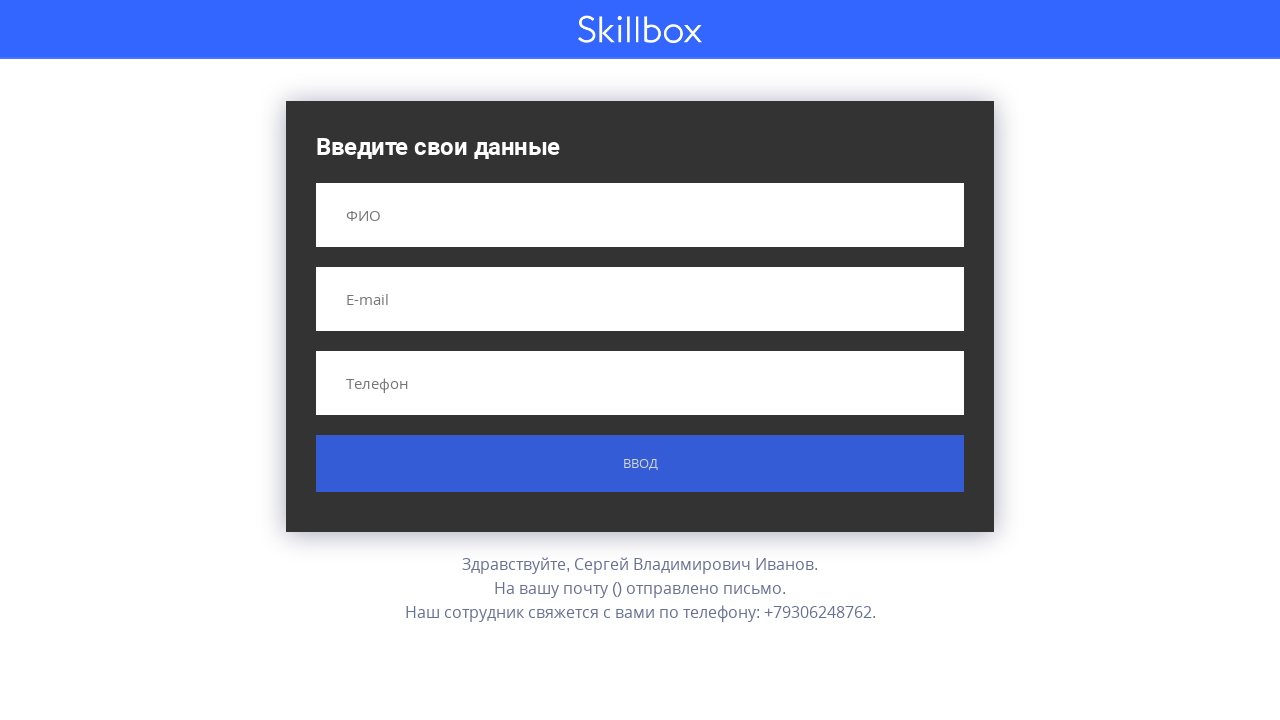